Tests filling a text input field on a demo page by entering text into the first input element found by tagname

Starting URL: https://seleniumbase.io/demo_page

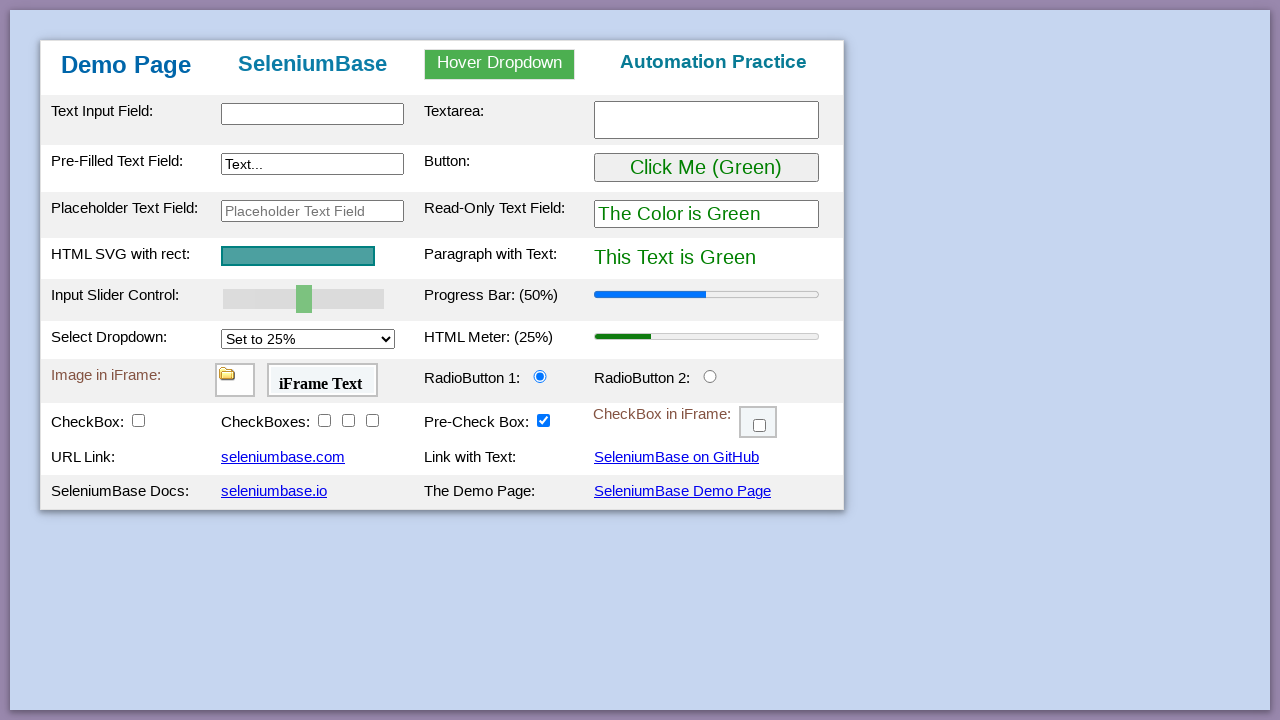

Navigated to demo page
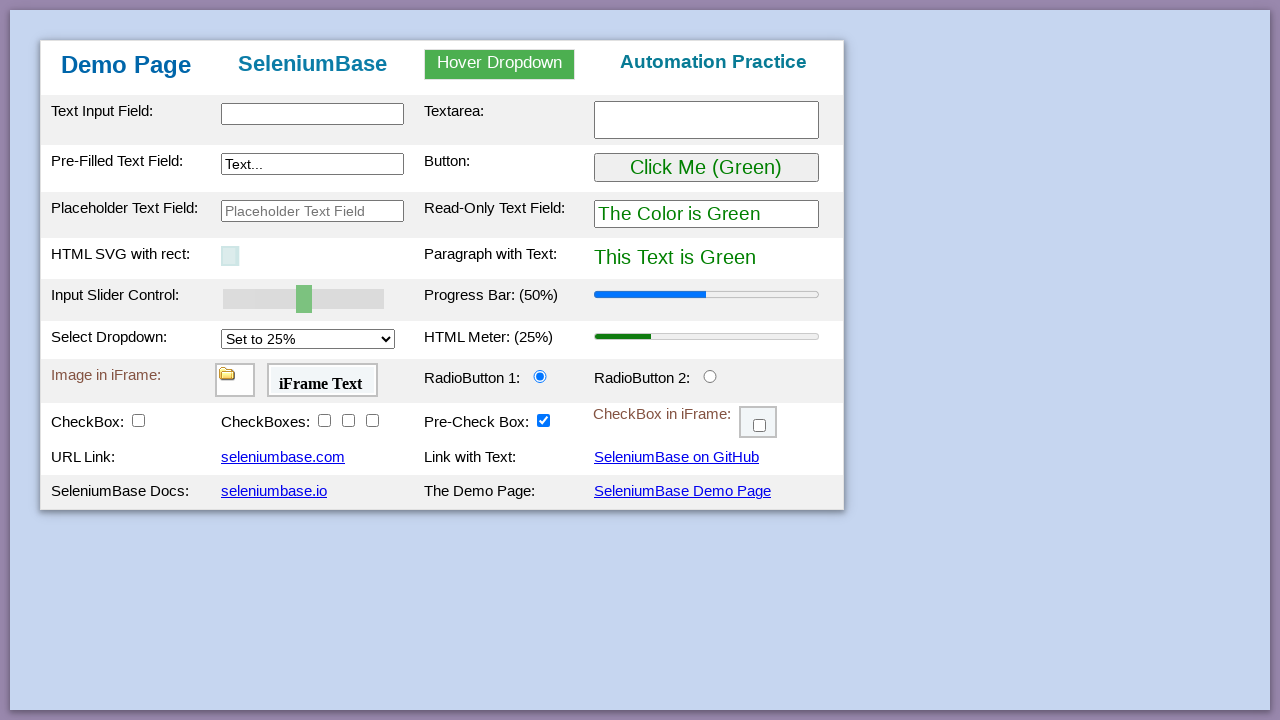

Filled first input field with 'testt' on input >> nth=0
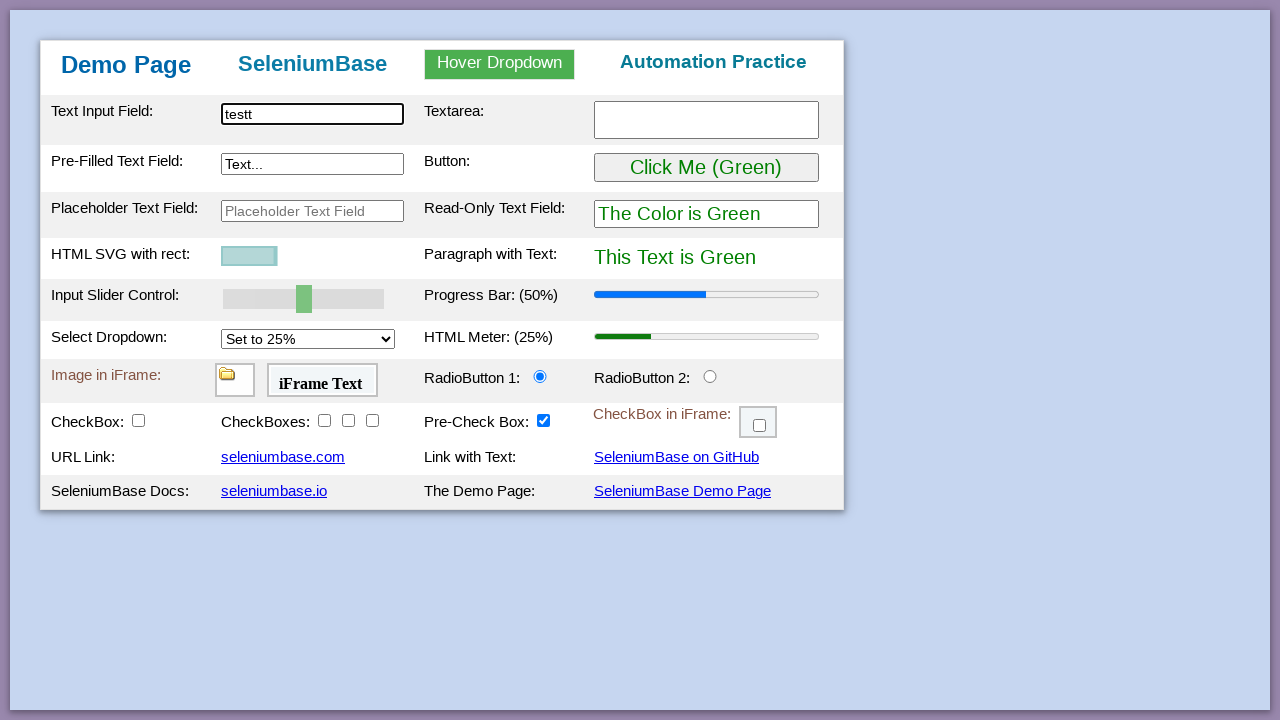

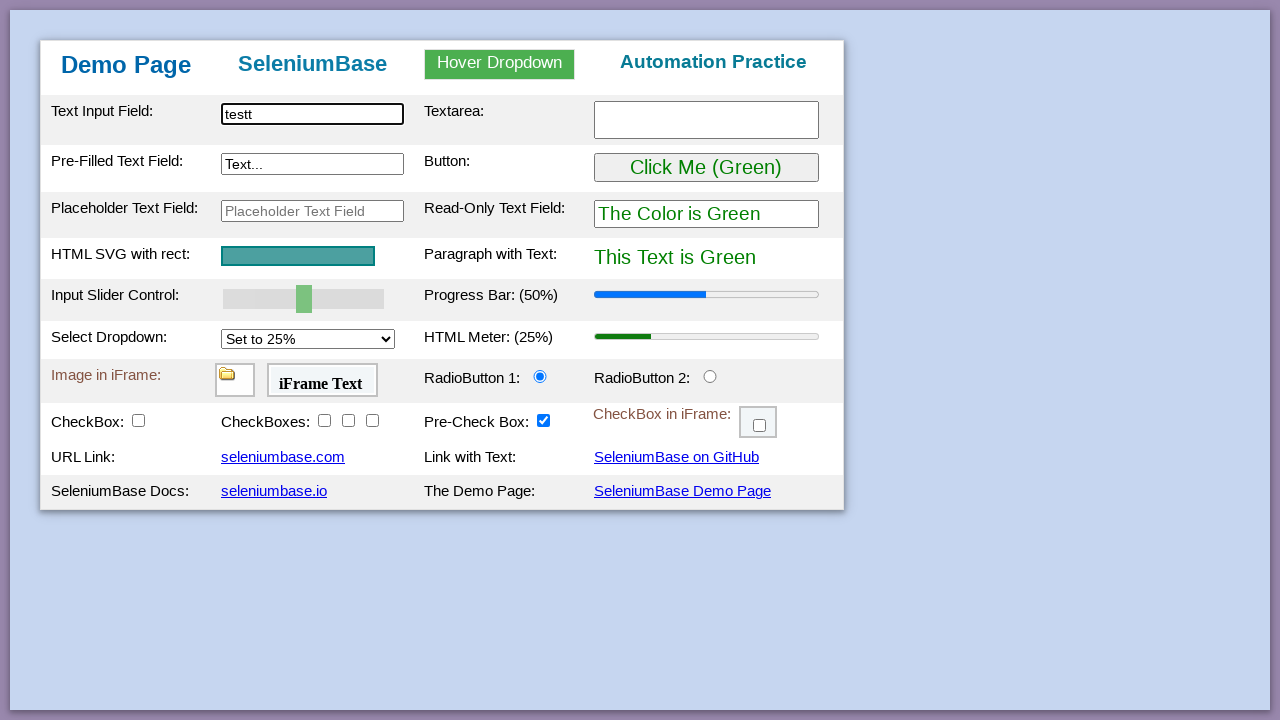